Tests checkbox handling by selecting the last three checkboxes on the page and verifying their selection state

Starting URL: https://testautomationpractice.blogspot.com/

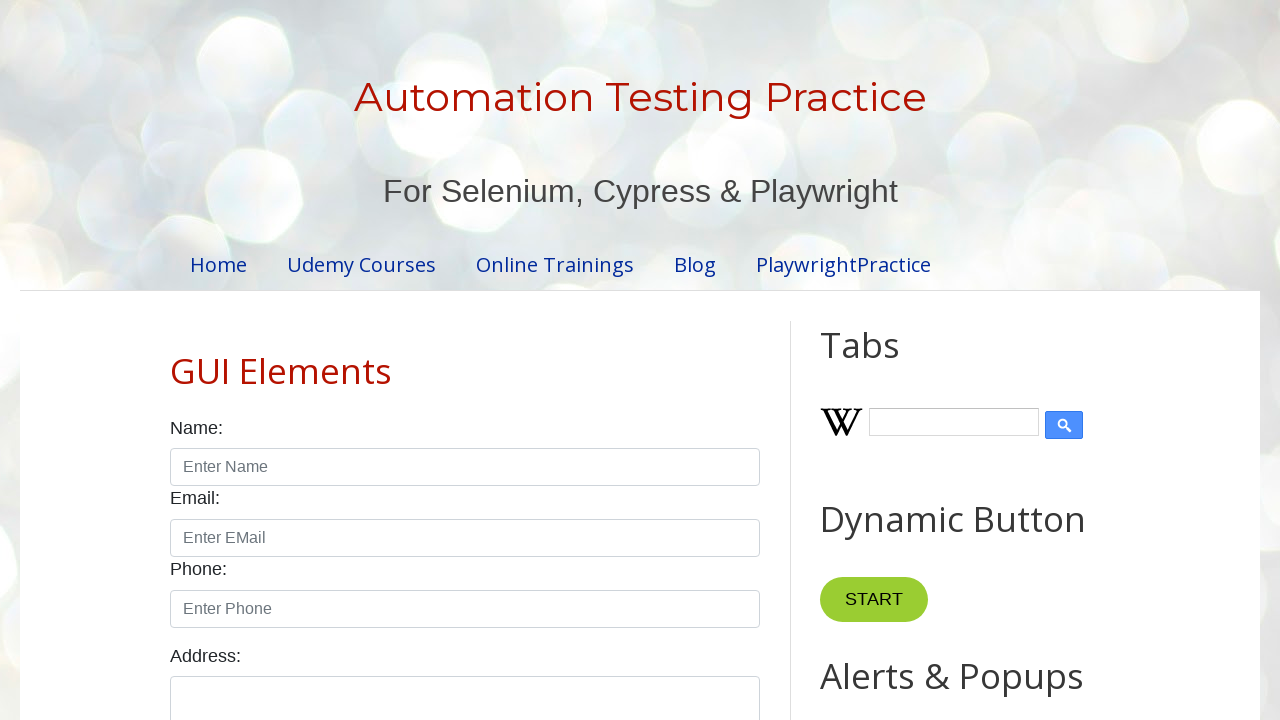

Located all checkboxes on the page
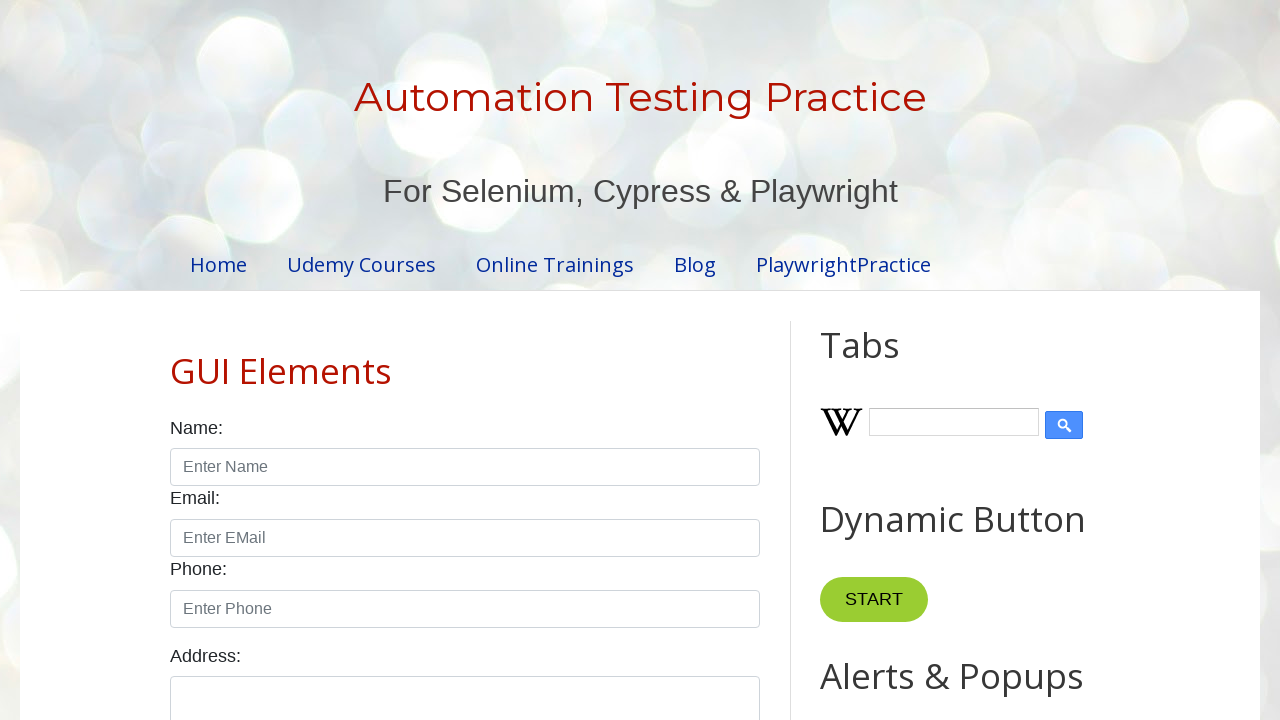

Total number of checkboxes found: 7
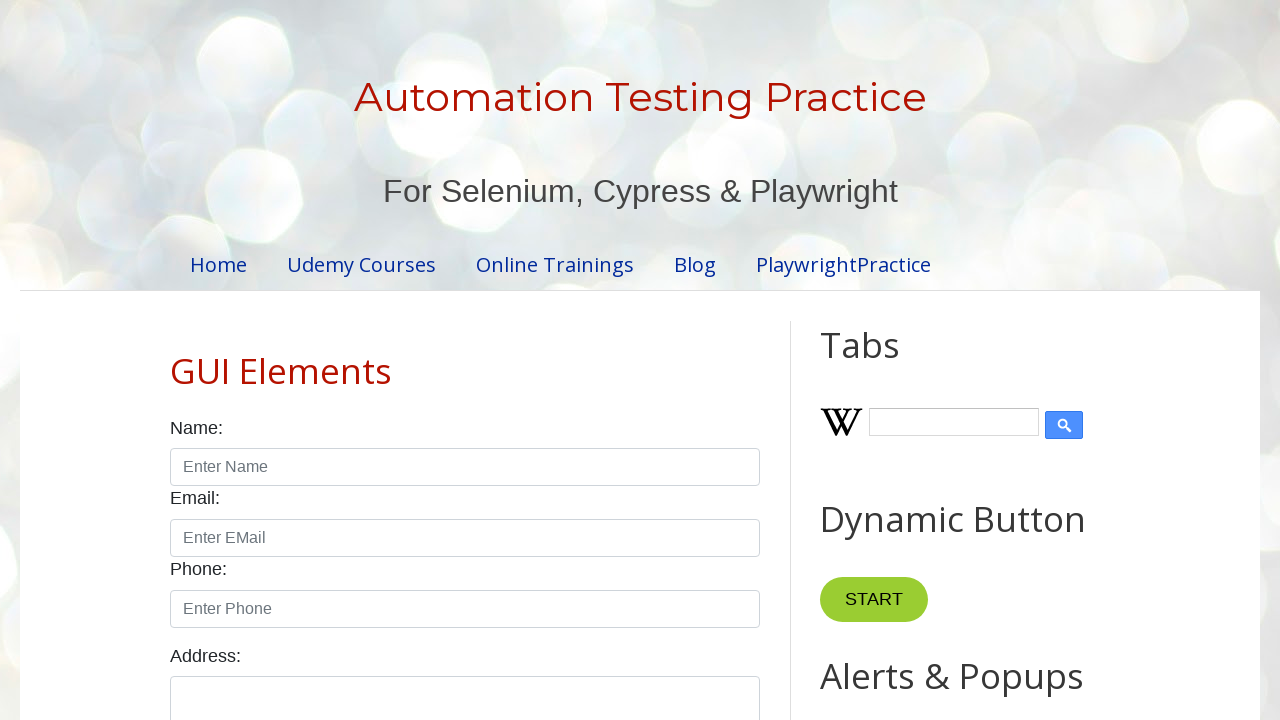

Clicked checkbox 'thursday' at index 4 at (604, 360) on input.form-check-input[type='checkbox'] >> nth=4
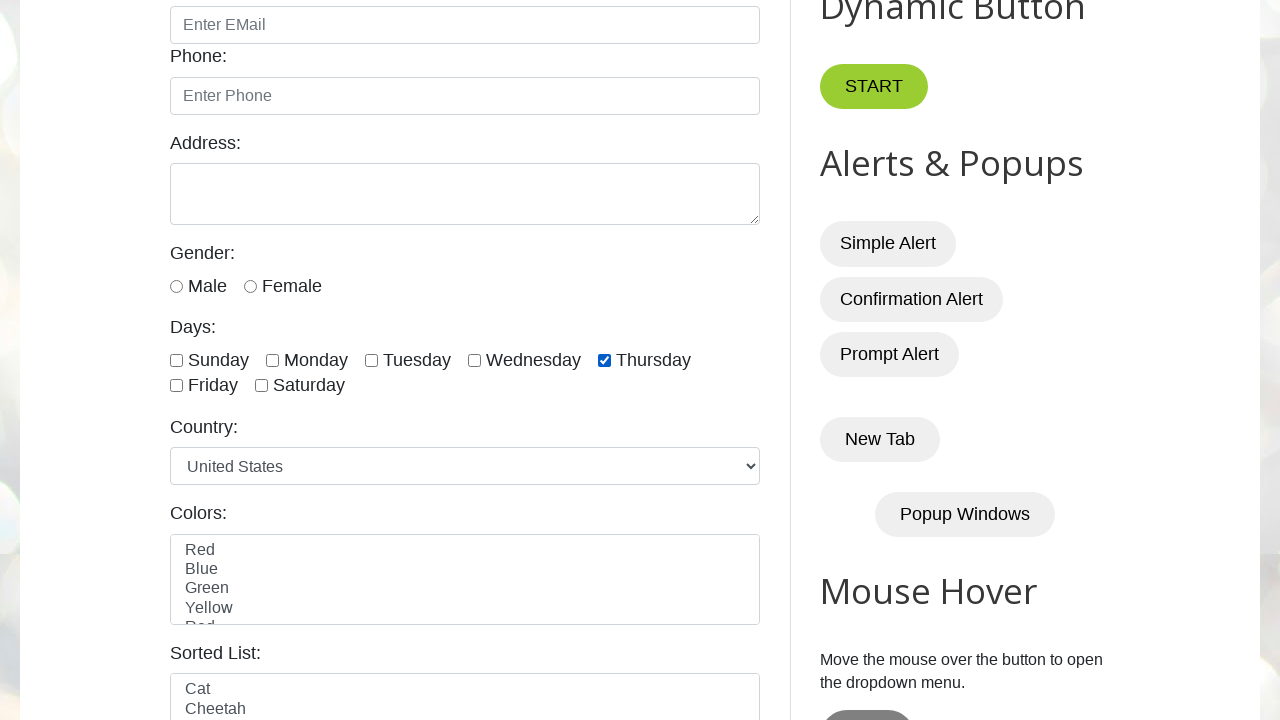

Clicked checkbox 'friday' at index 5 at (176, 386) on input.form-check-input[type='checkbox'] >> nth=5
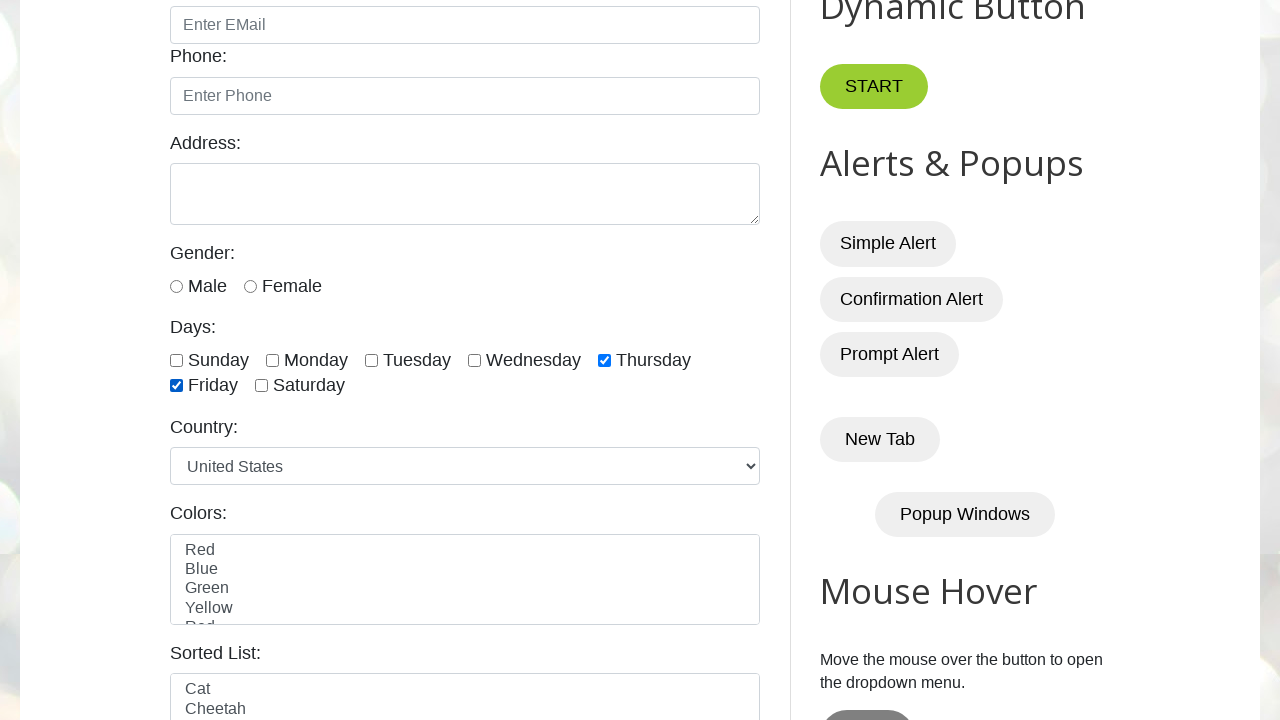

Clicked checkbox 'saturday' at index 6 at (262, 386) on input.form-check-input[type='checkbox'] >> nth=6
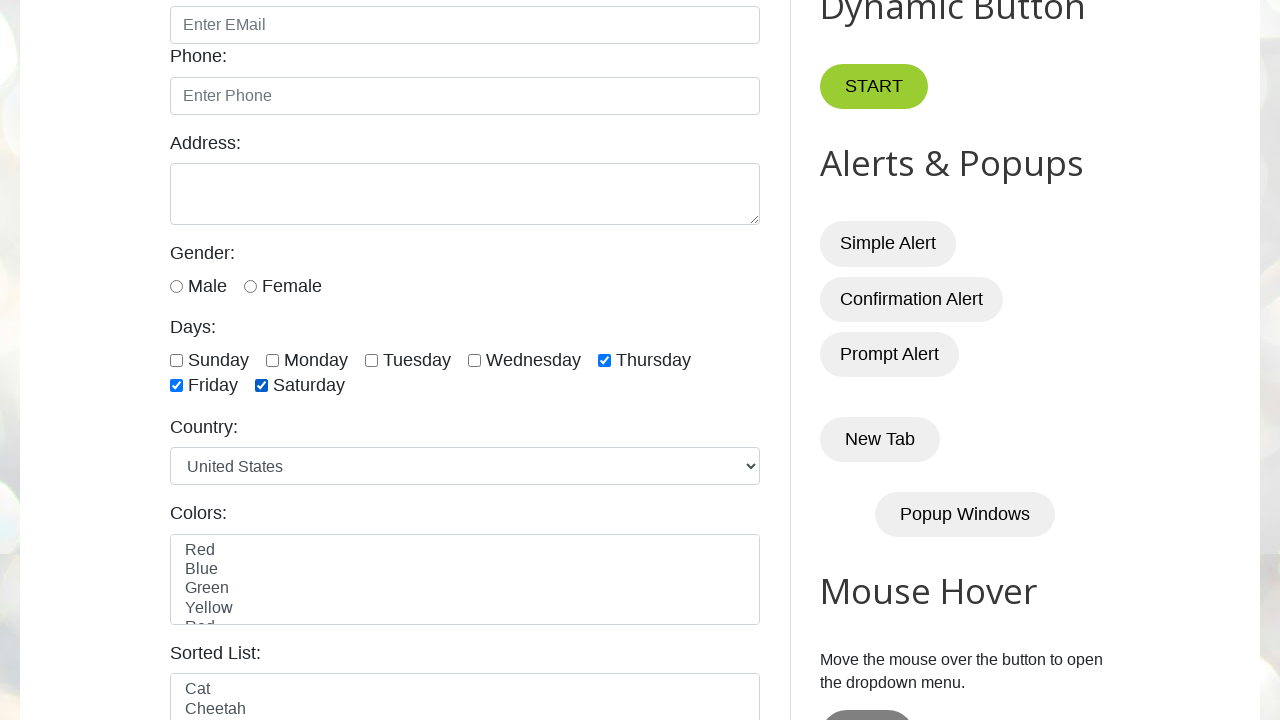

Verified selected checkboxes count: 3 (expected: 3)
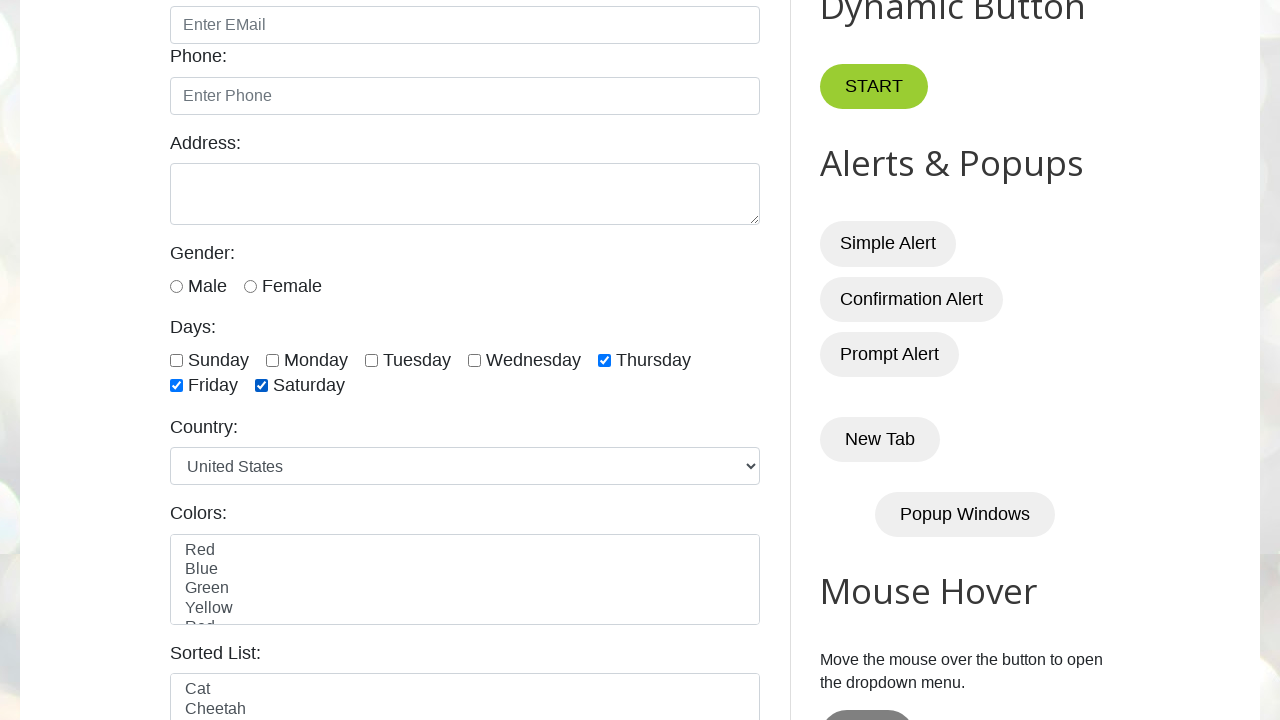

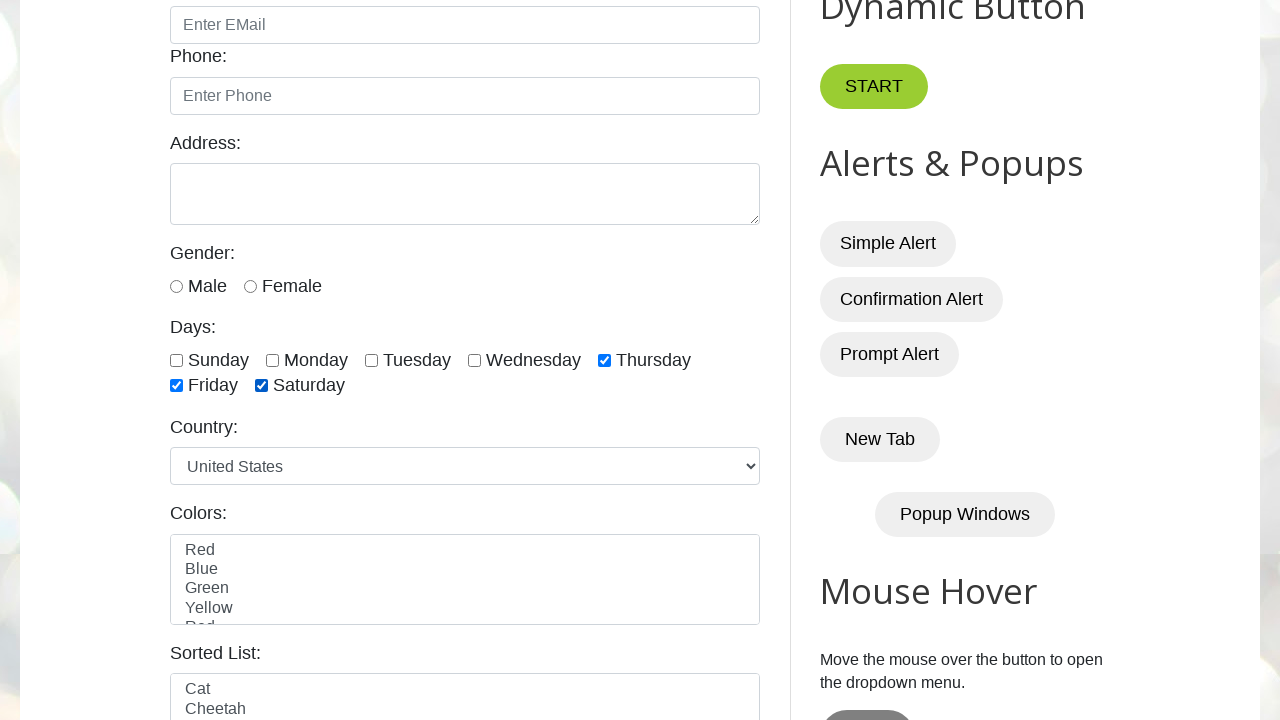